Tests checkbox functionality on a demo form by checking three checkboxes (Sports, Reading, Music) using different Playwright methods, then unchecking them

Starting URL: https://demoqa.com/automation-practice-form

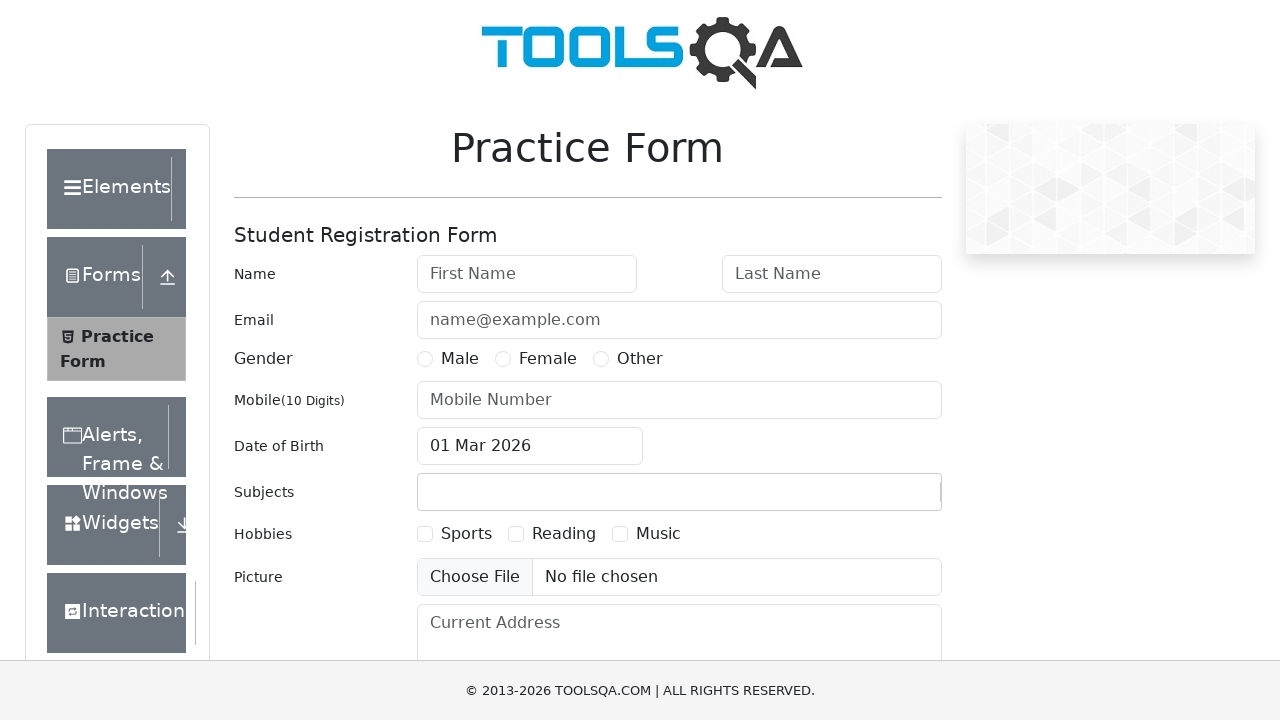

Clicked Sports checkbox to check it at (466, 534) on text=Sports
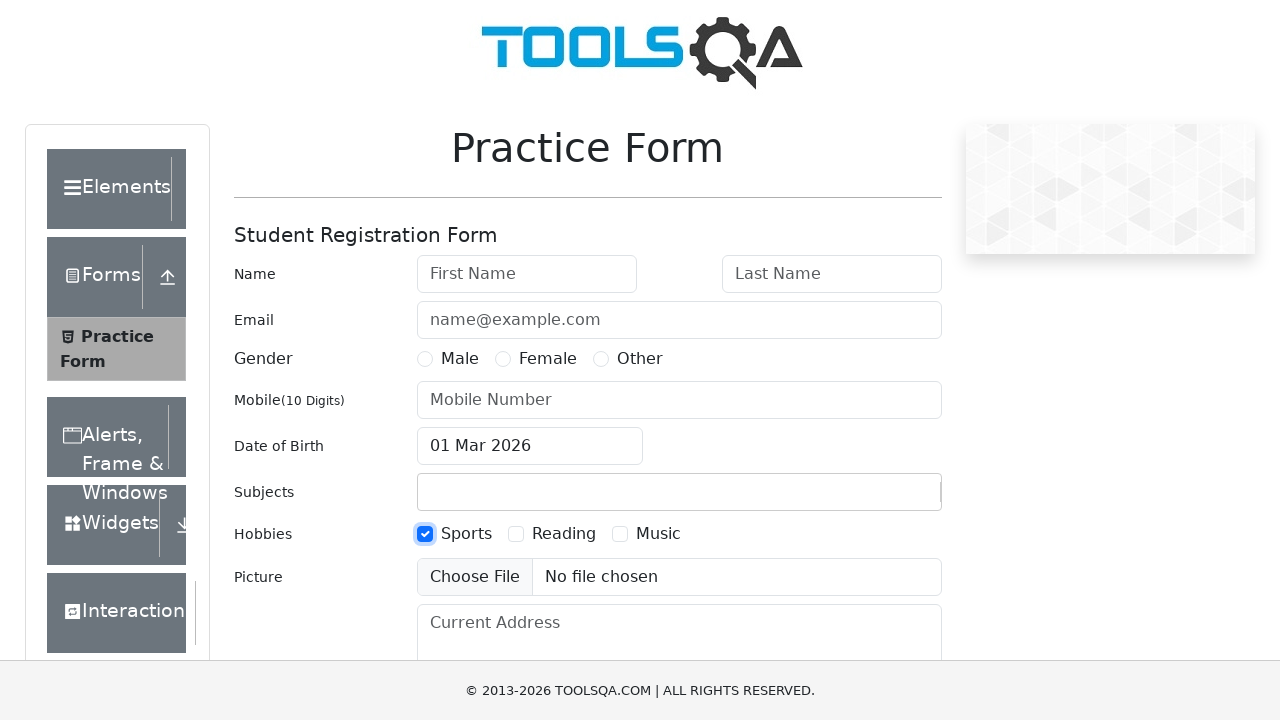

Checked Reading checkbox using check() method at (564, 534) on text=Reading
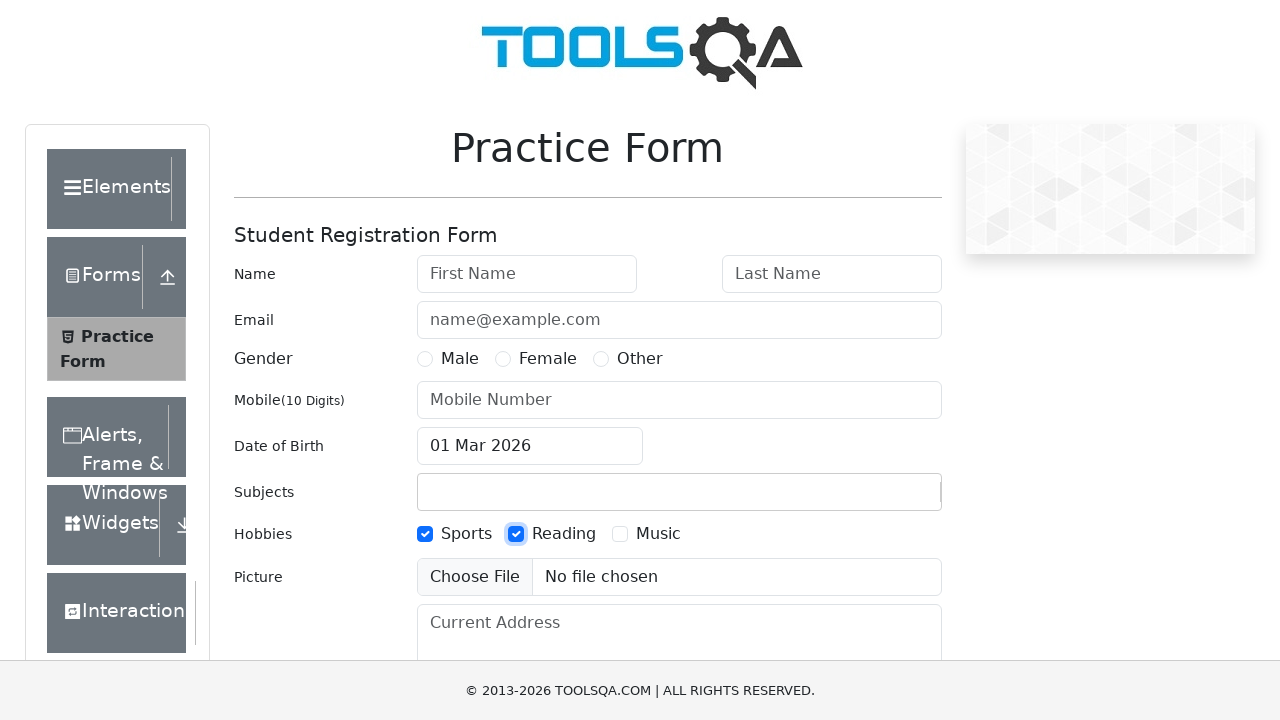

Checked Music checkbox using locator + check at (658, 534) on text=Music
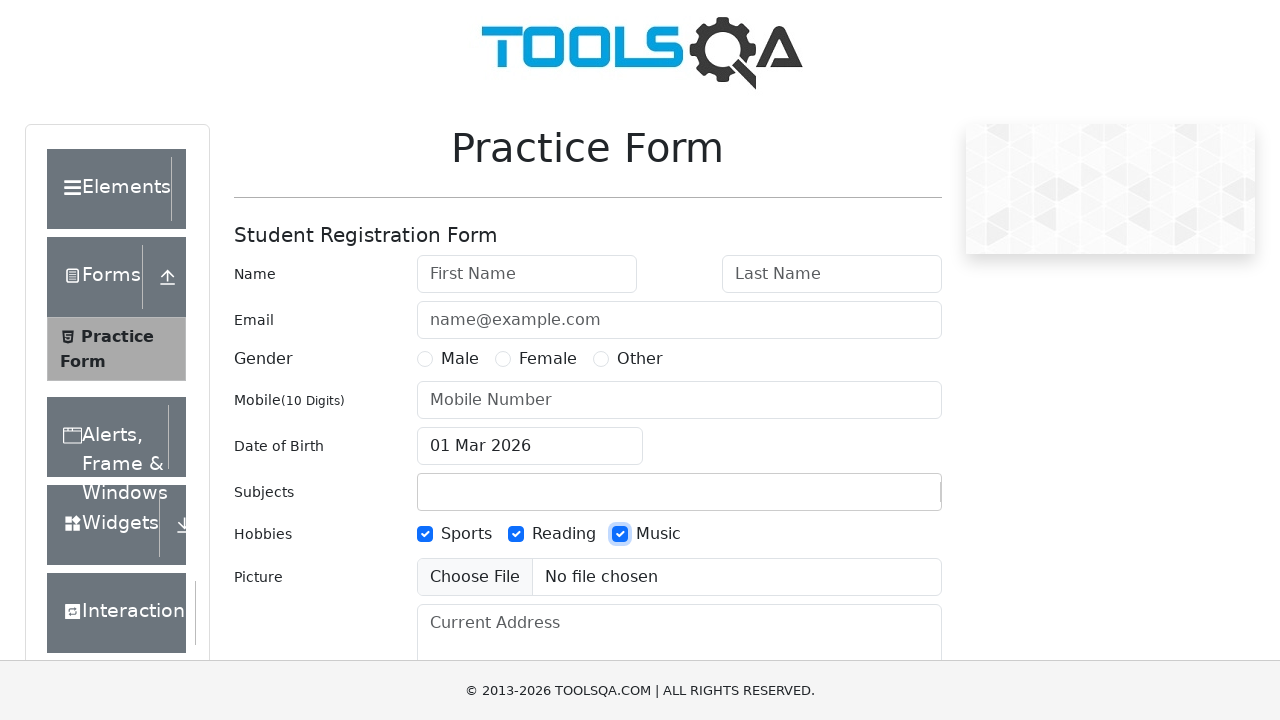

Waited 1 second to observe checked state
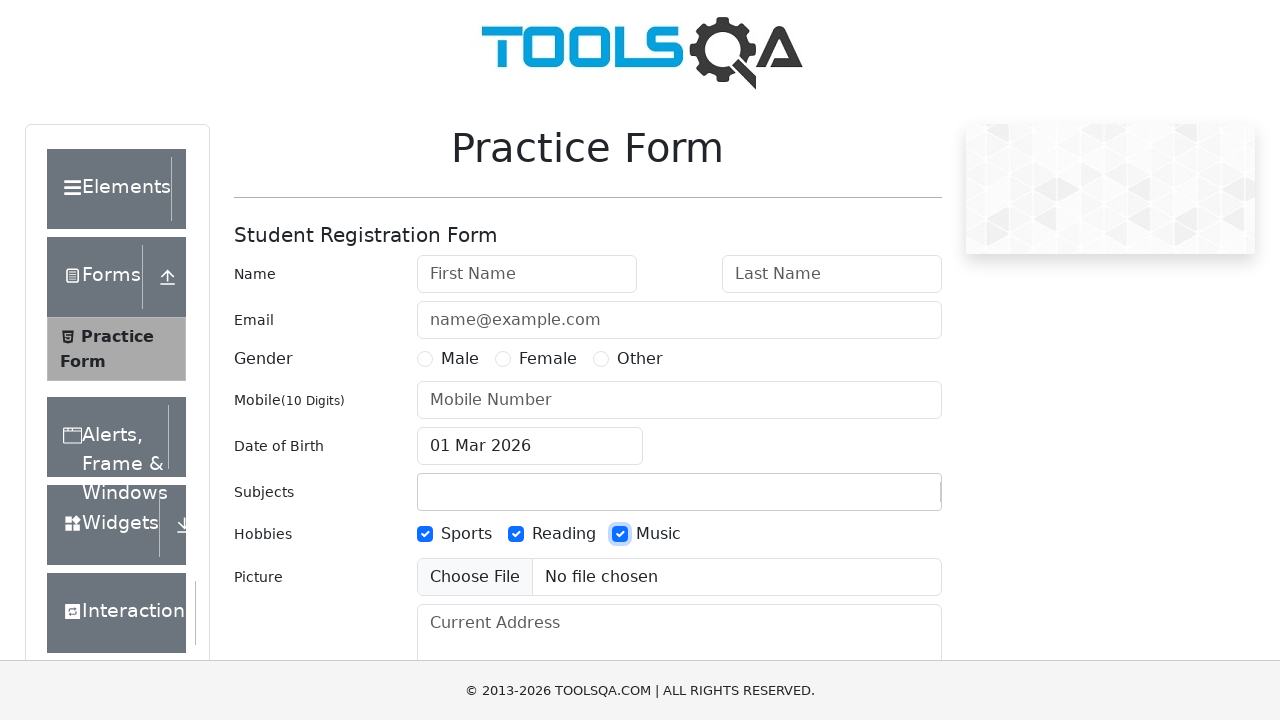

Clicked Sports checkbox to uncheck it at (466, 534) on text=Sports
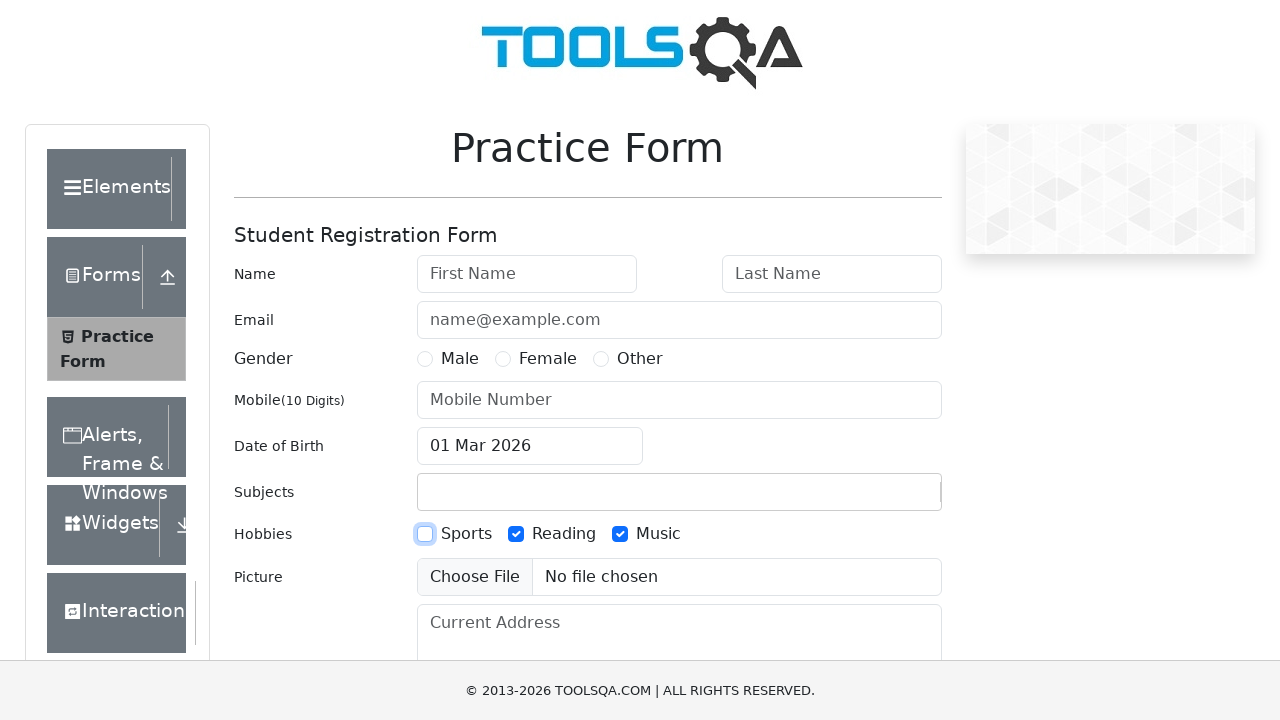

Unchecked Reading checkbox using uncheck() method at (564, 534) on text=Reading
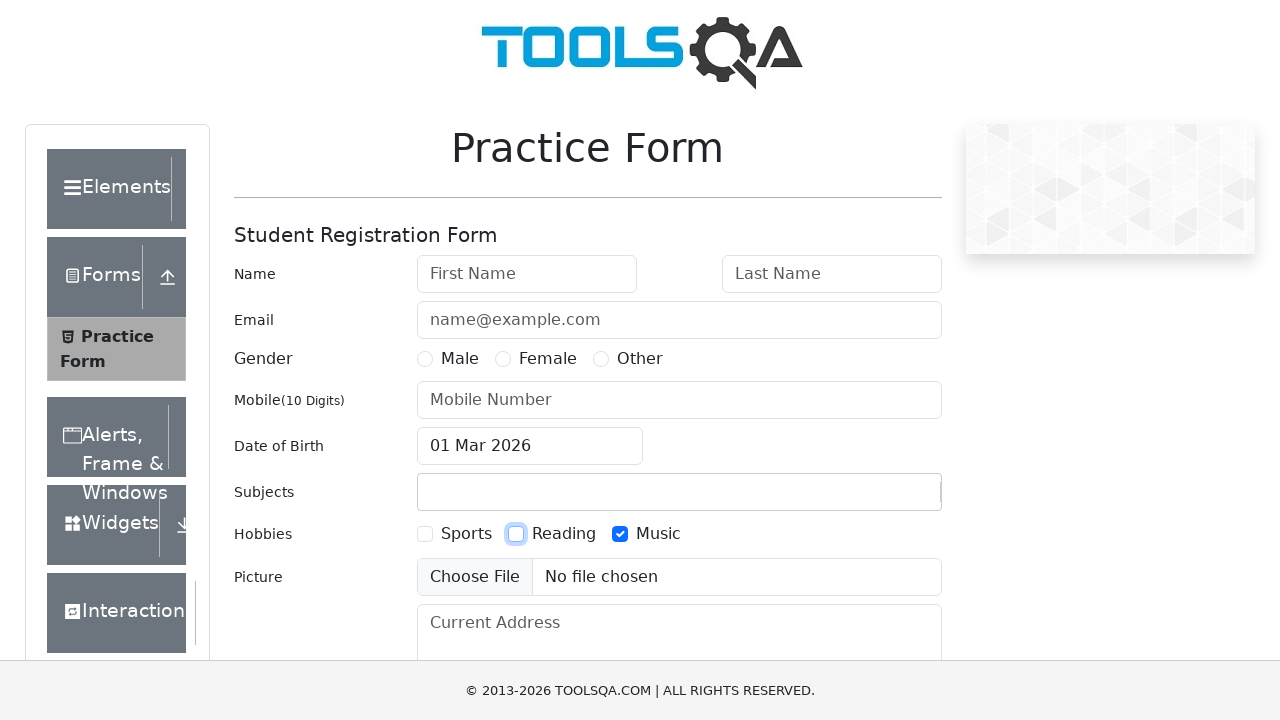

Unchecked Music checkbox using locator + uncheck at (658, 534) on text=Music
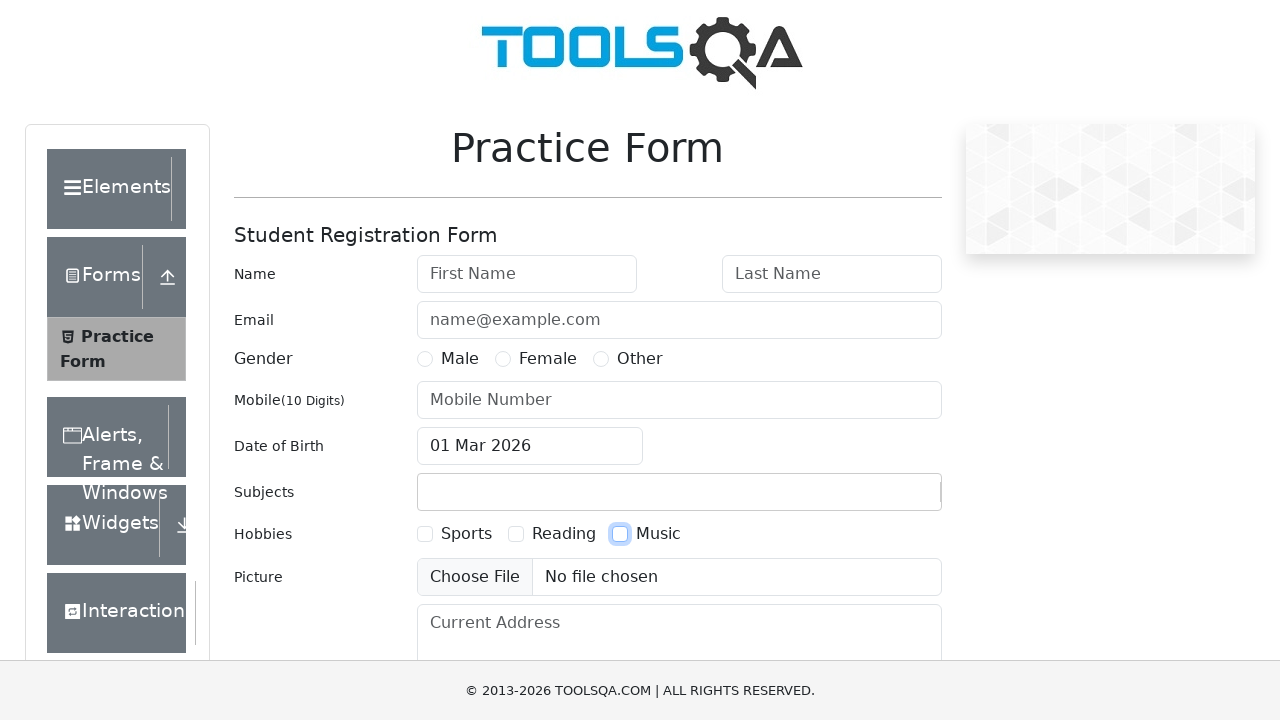

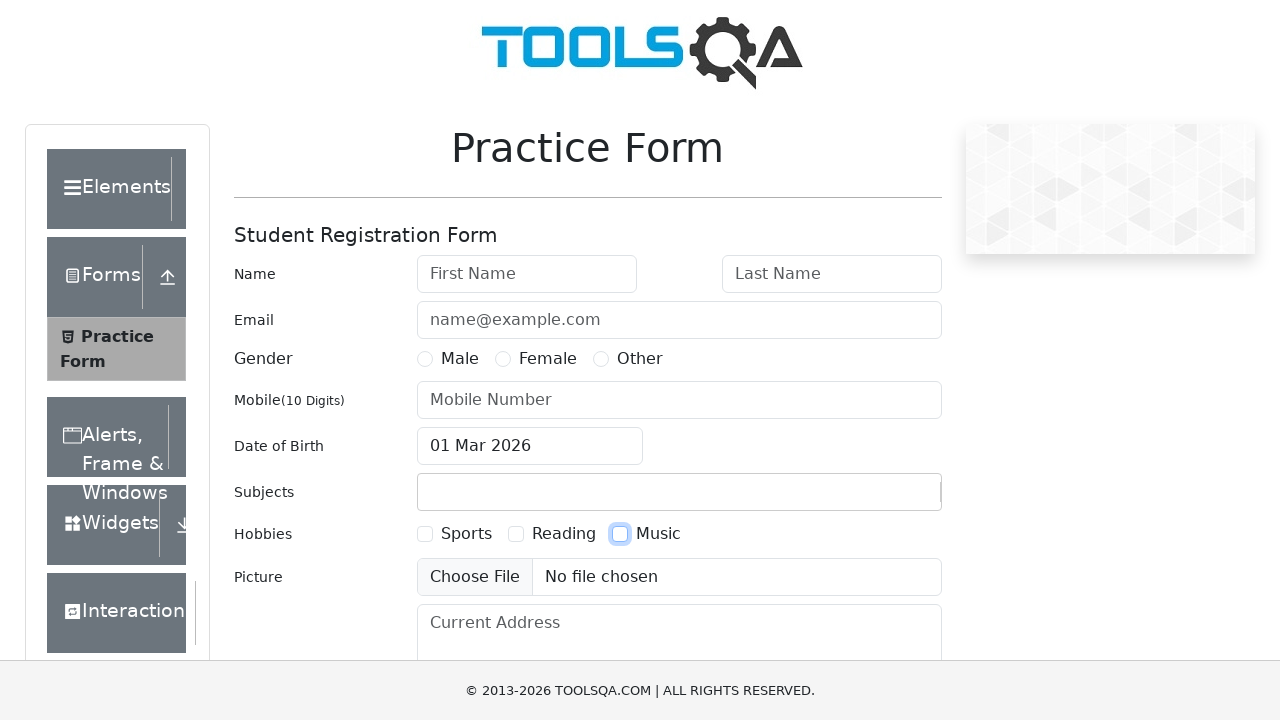